Tests radio button functionality on DemoQA by selecting a radio button option and verifying the selection result is displayed correctly.

Starting URL: https://demoqa.com/radio-button

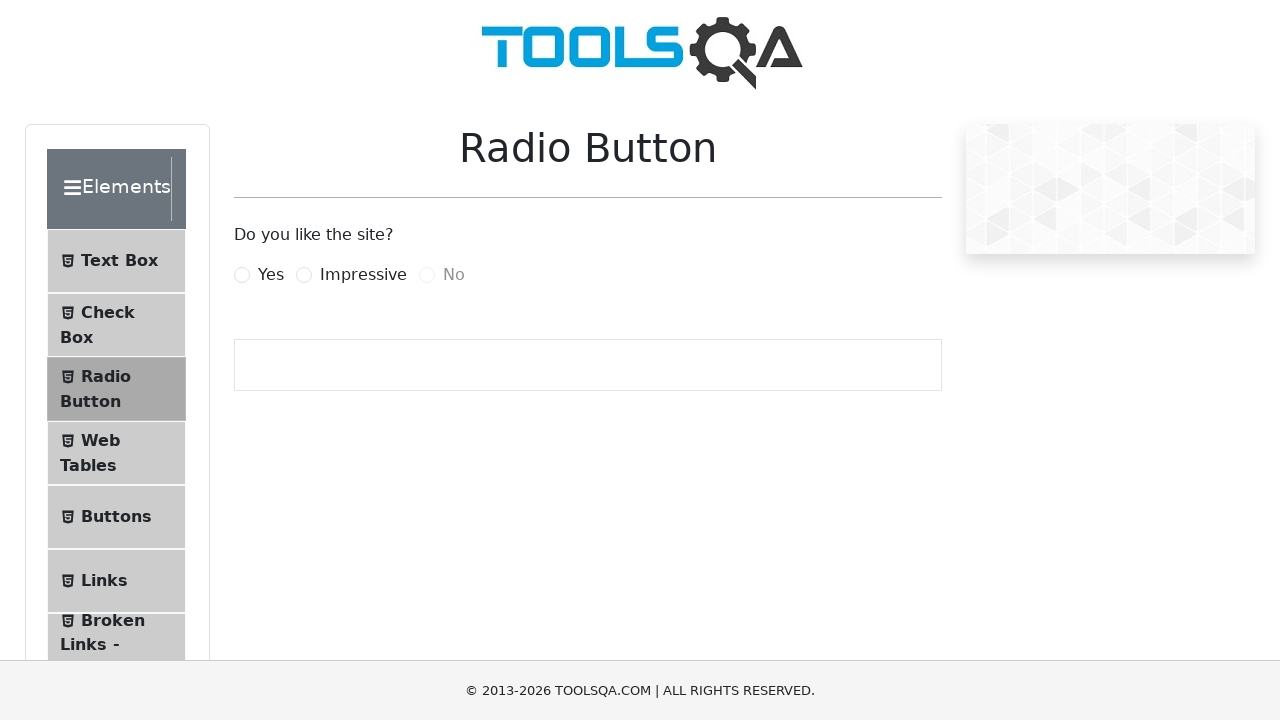

Waited for page to load
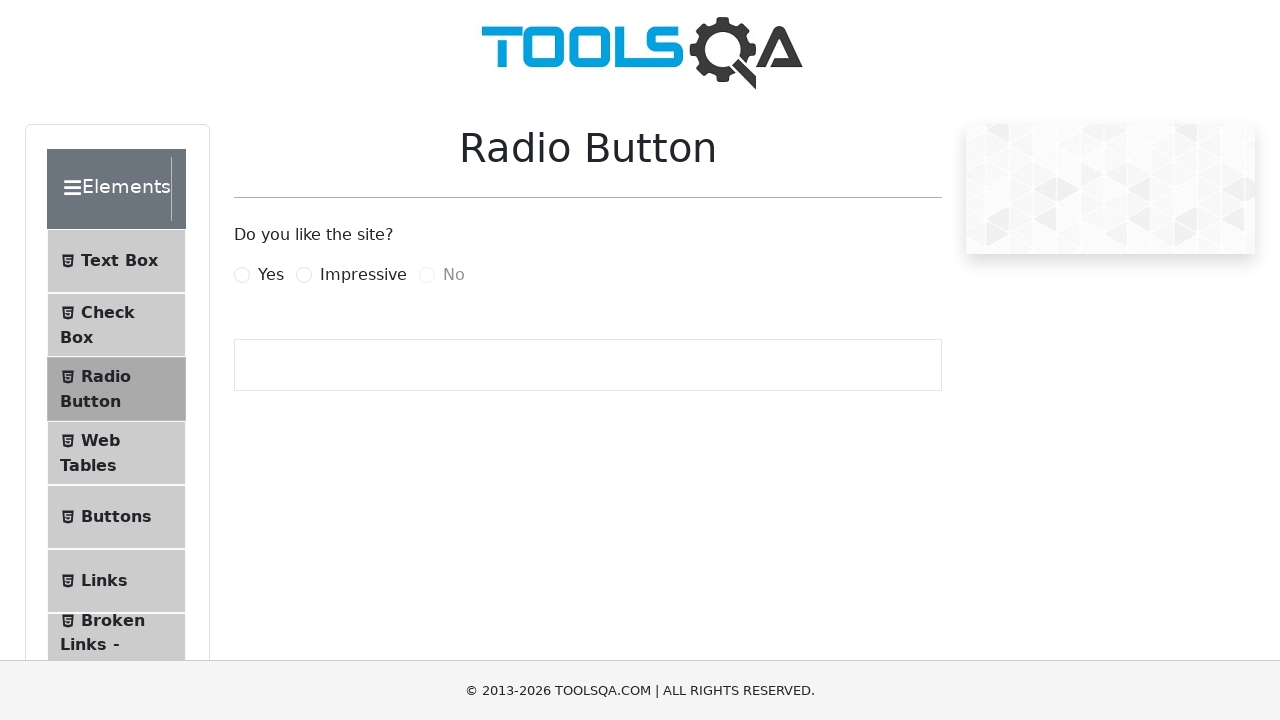

Clicked 'Yes' radio button at (271, 275) on xpath=//label[text()='Yes']
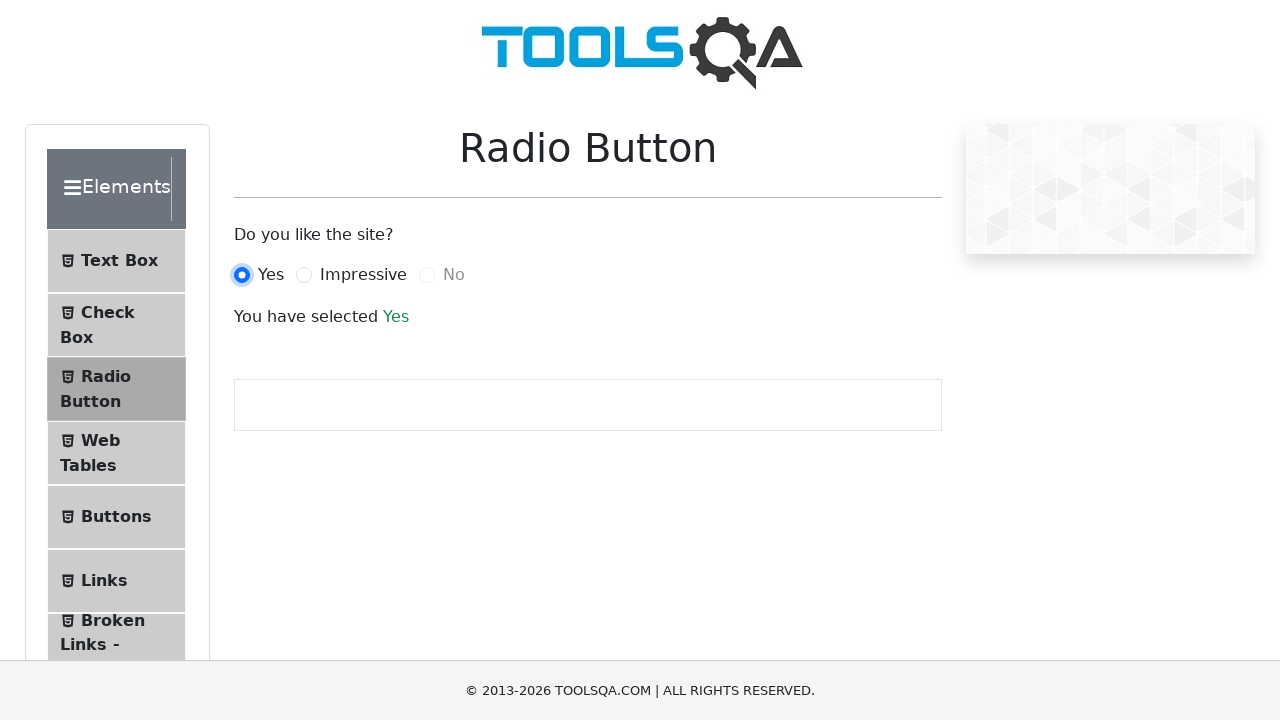

Retrieved result text from success message
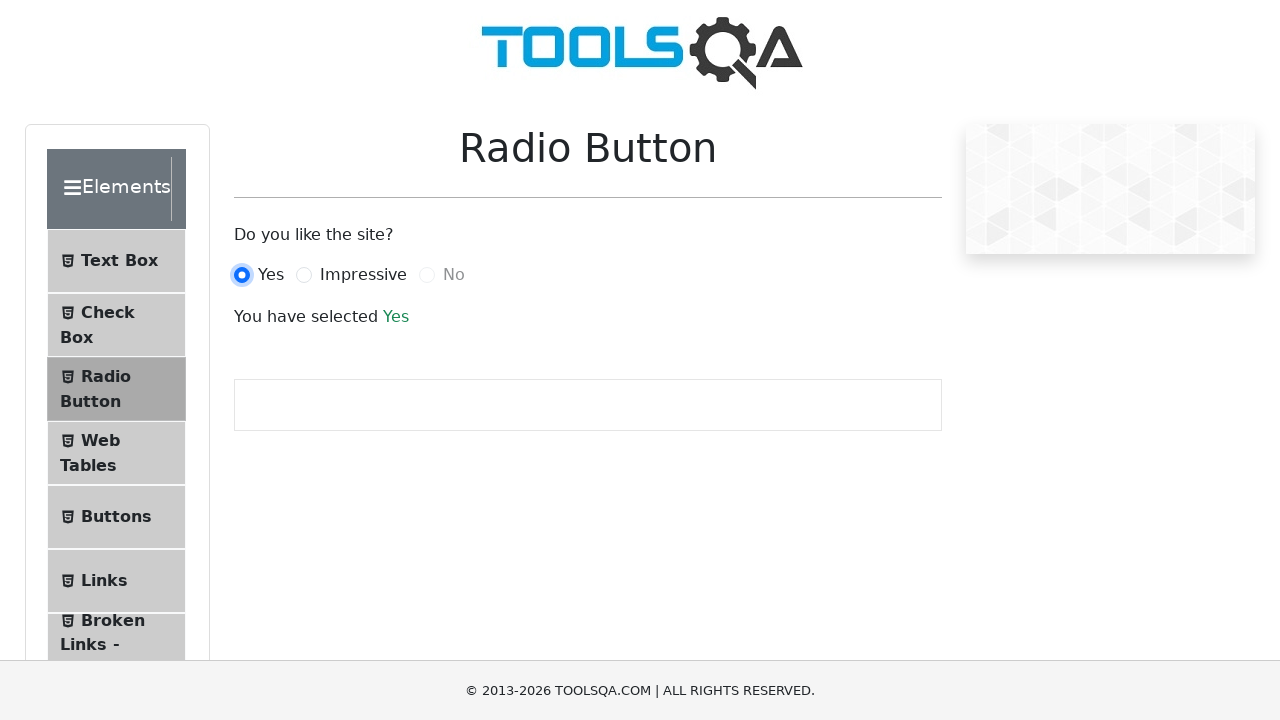

Verified result text displays 'Yes'
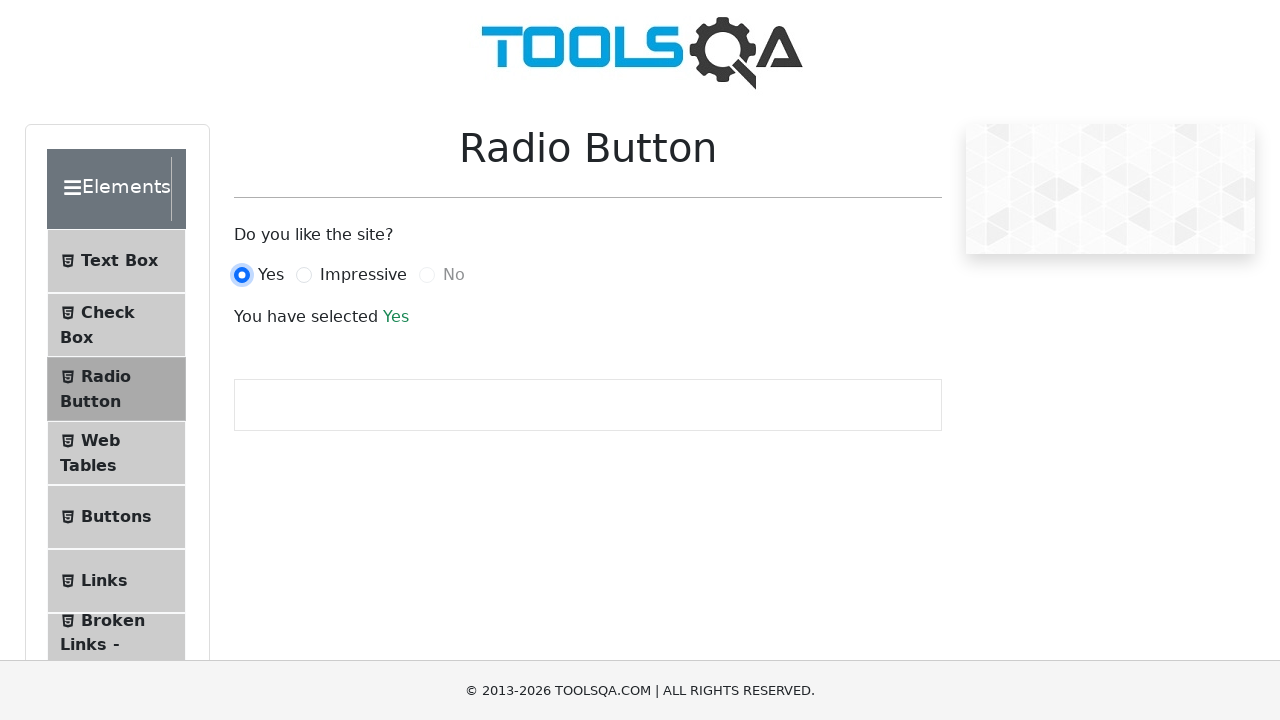

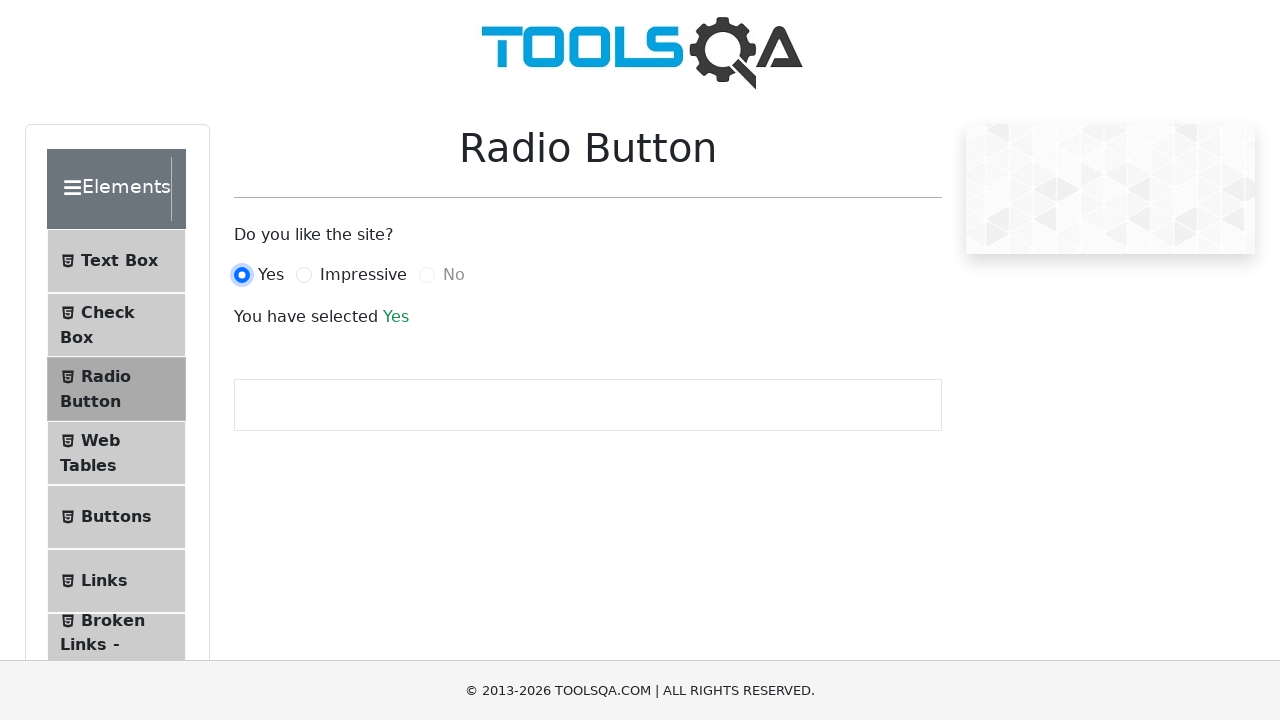